Tests scrolling functionality by navigating to the Selenium website and scrolling to a specific element (Selenium Level Sponsors heading)

Starting URL: https://www.selenium.dev

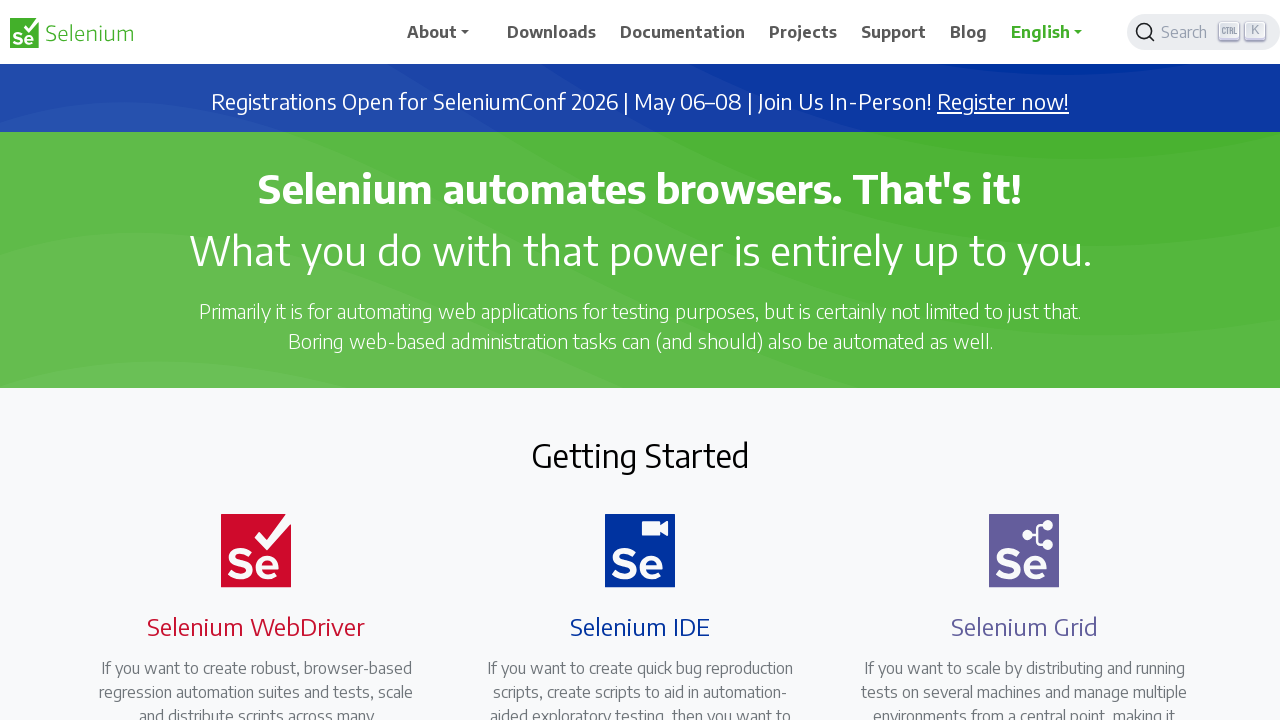

Navigated to https://www.selenium.dev
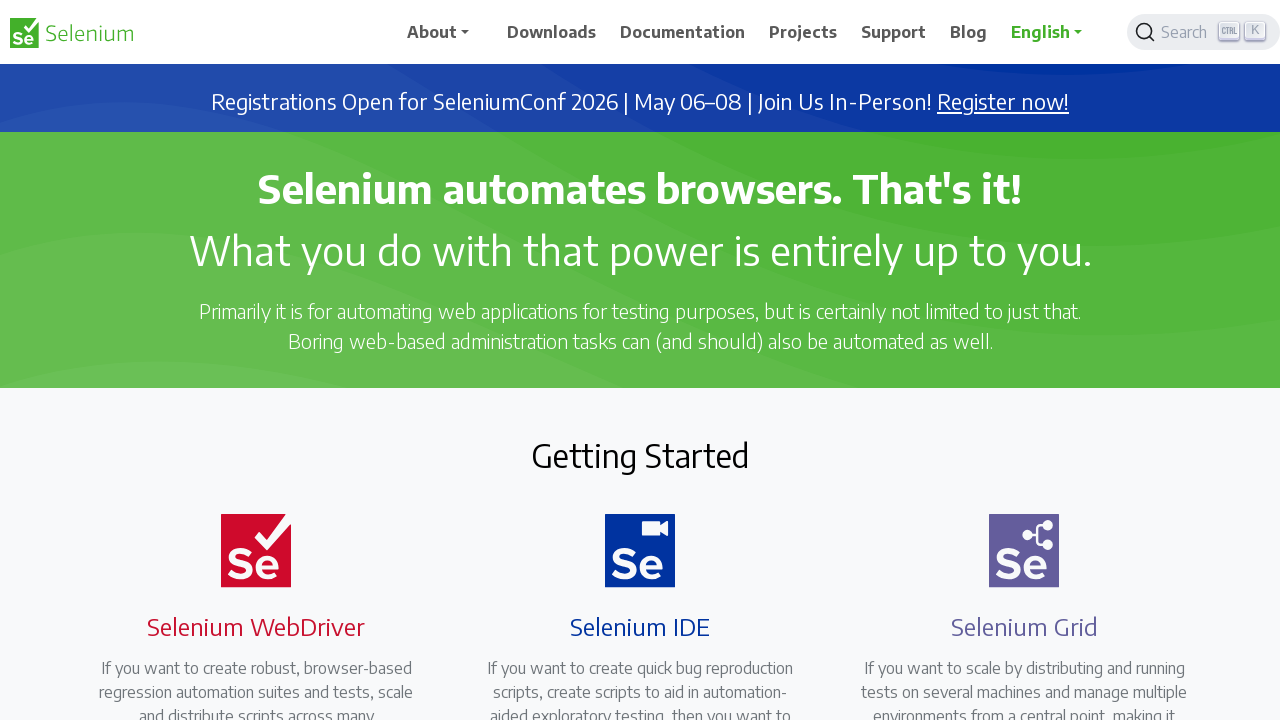

Located 'Selenium Level Sponsors' heading element
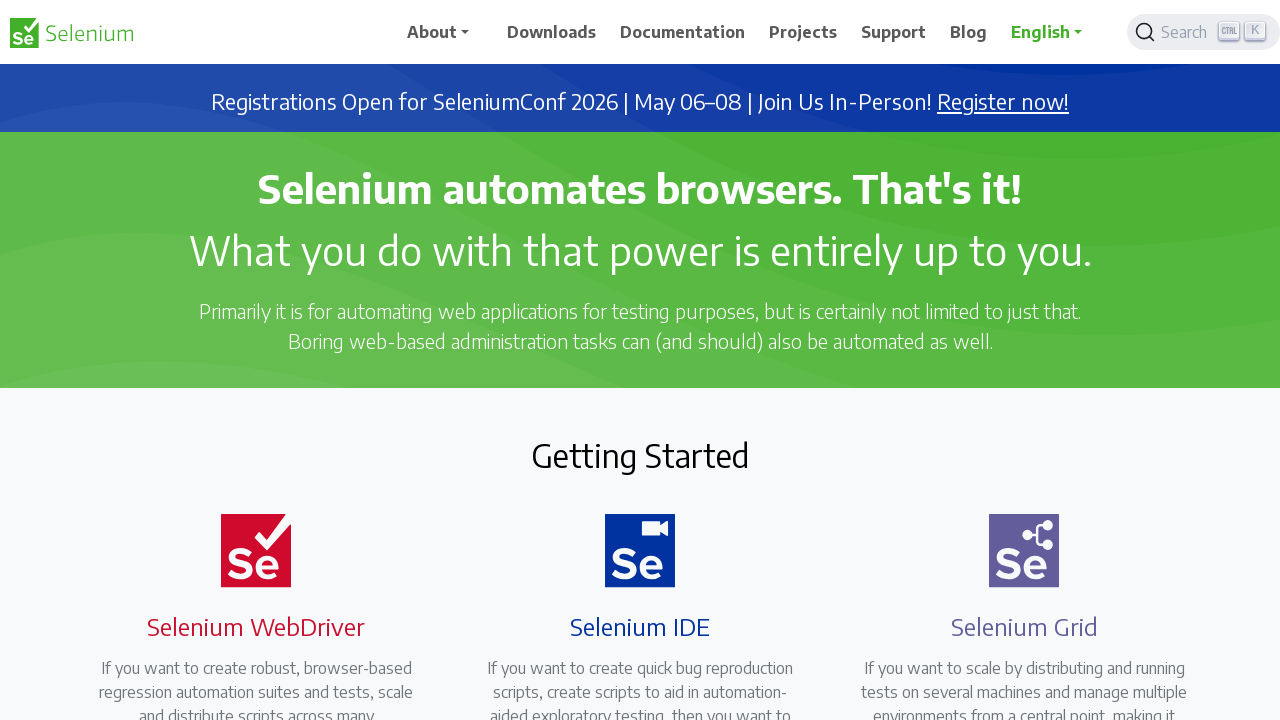

Scrolled to 'Selenium Level Sponsors' heading element
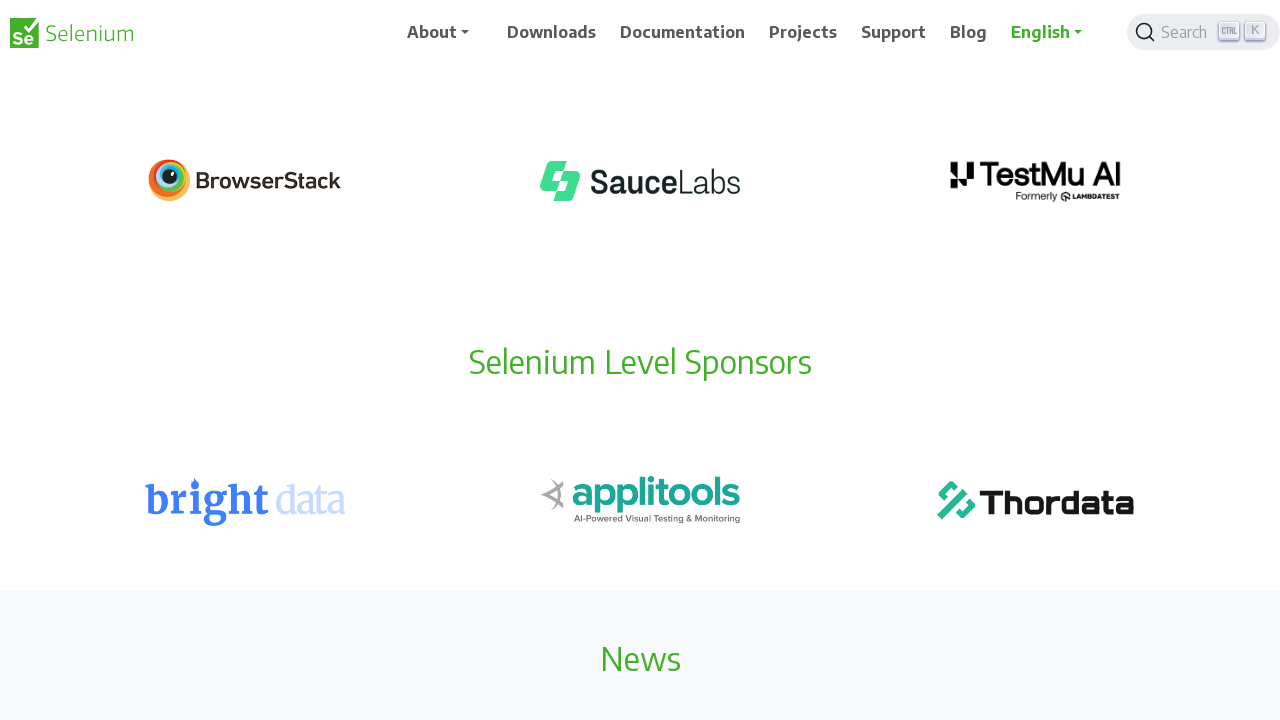

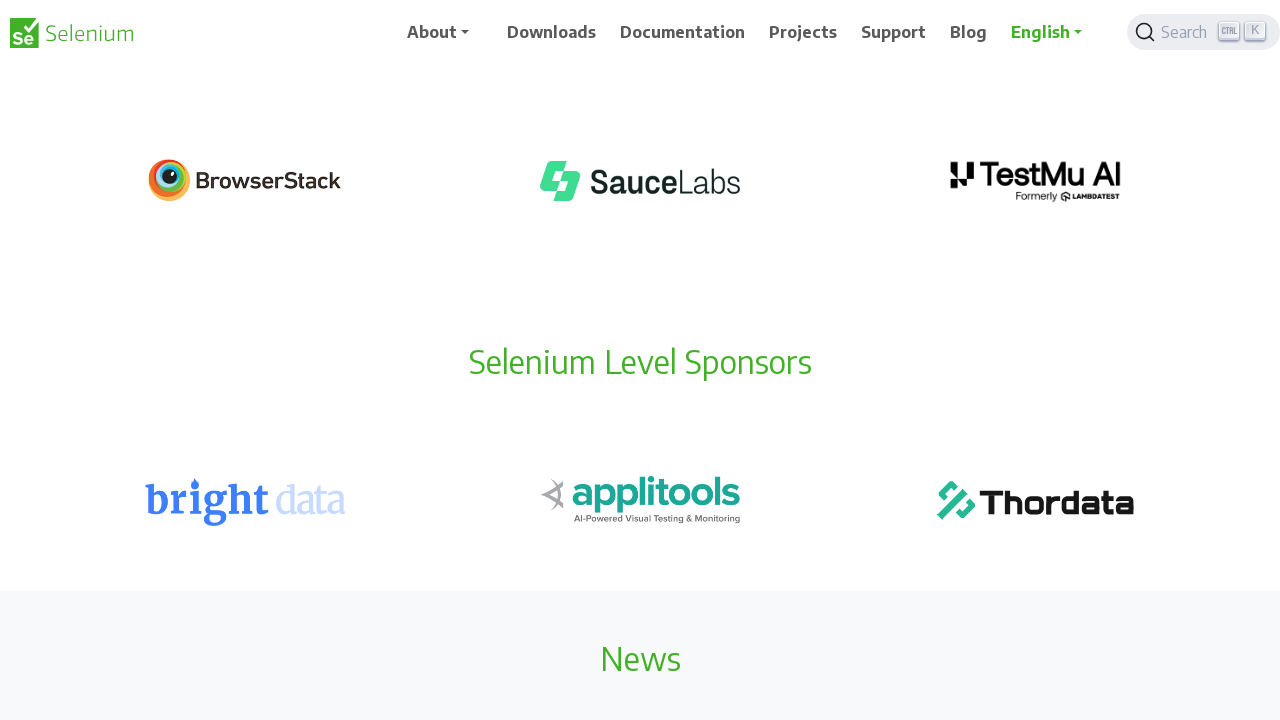